Tests handling of JavaScript prompt dialog by triggering it, entering text, and verifying the entered text appears

Starting URL: https://www.lambdatest.com/selenium-playground/javascript-alert-box-demo

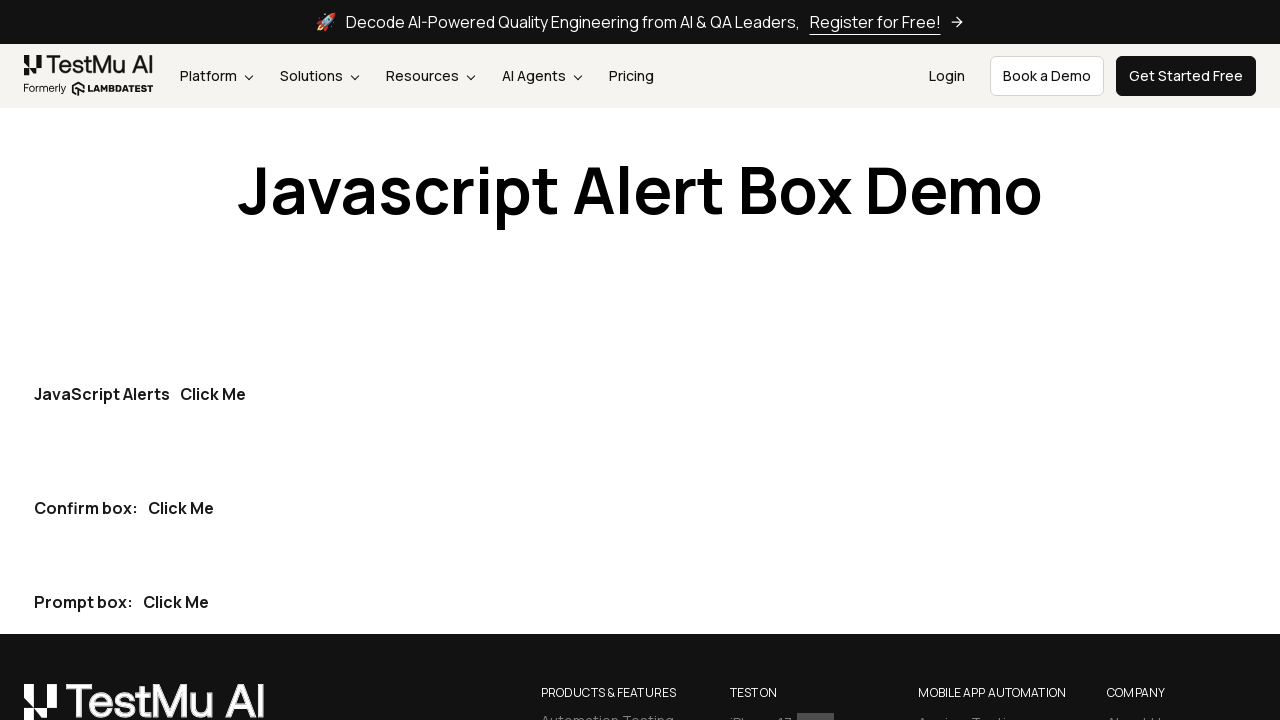

Set up dialog handler to accept prompt with text 'Hoshol'
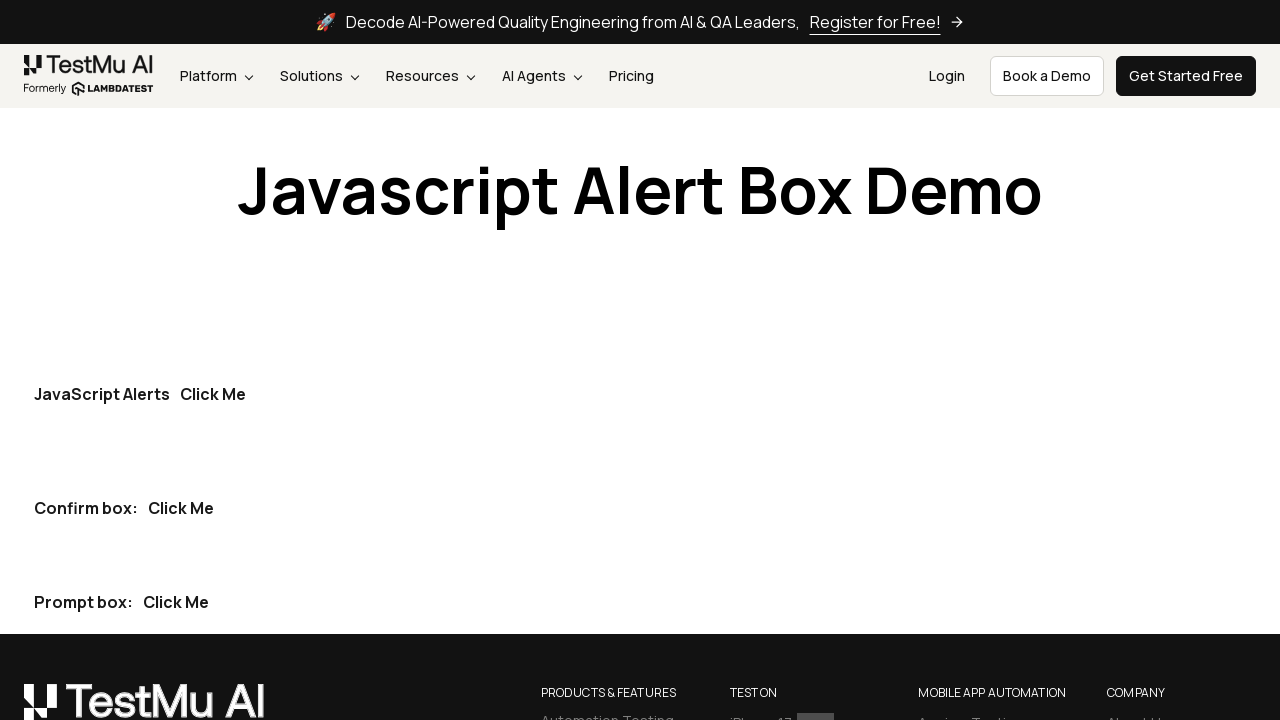

Clicked the third 'Click Me' button to trigger prompt dialog at (176, 602) on button:has-text('Click Me') >> nth=2
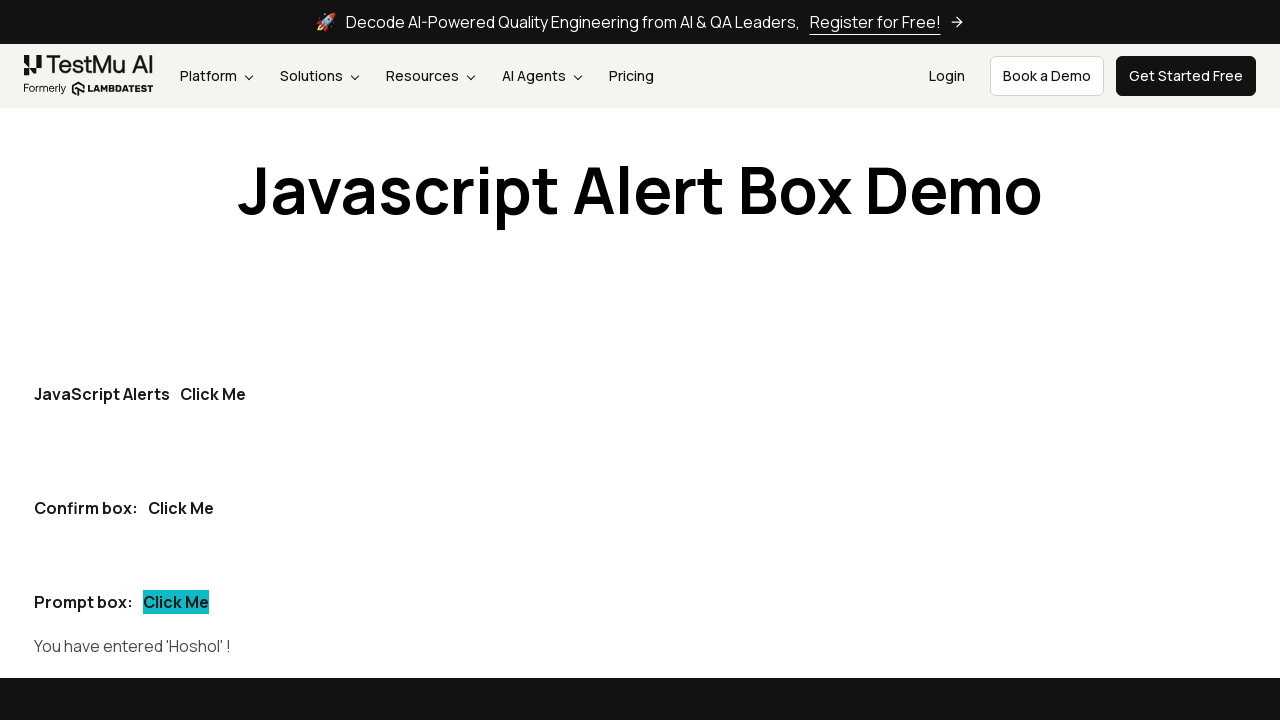

Verified that entered text 'Hoshol' appears in the prompt demo result
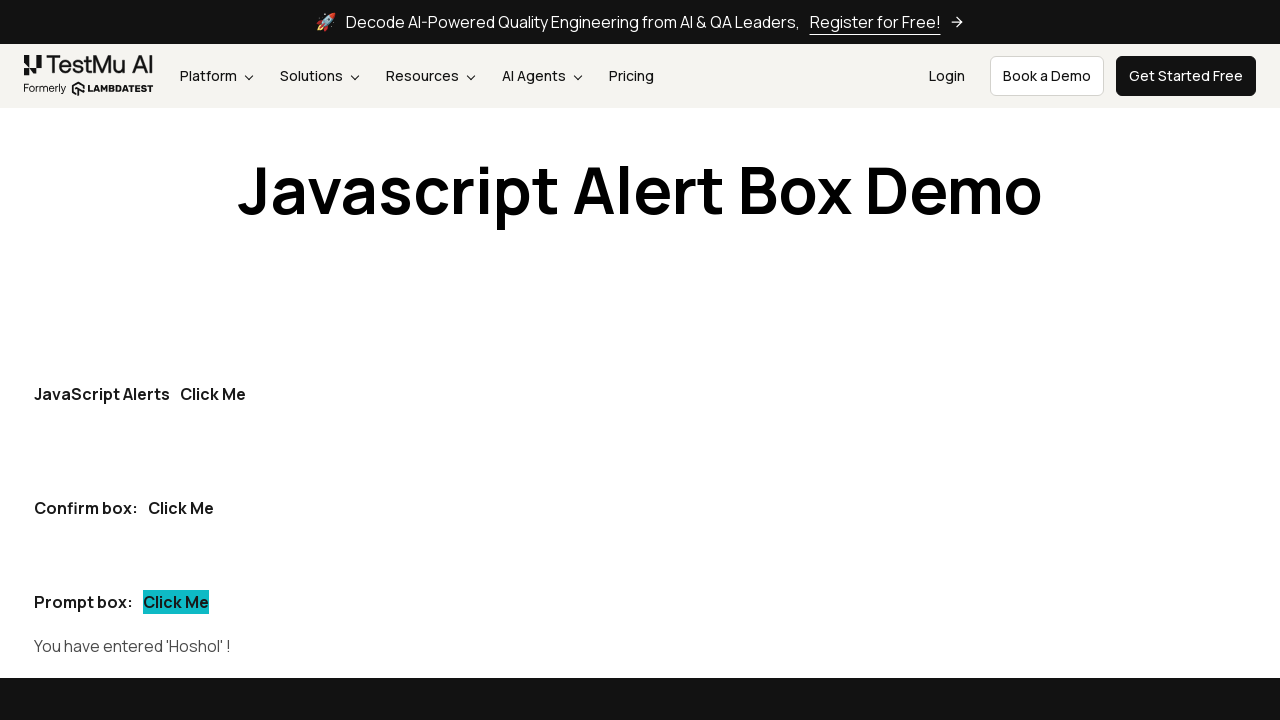

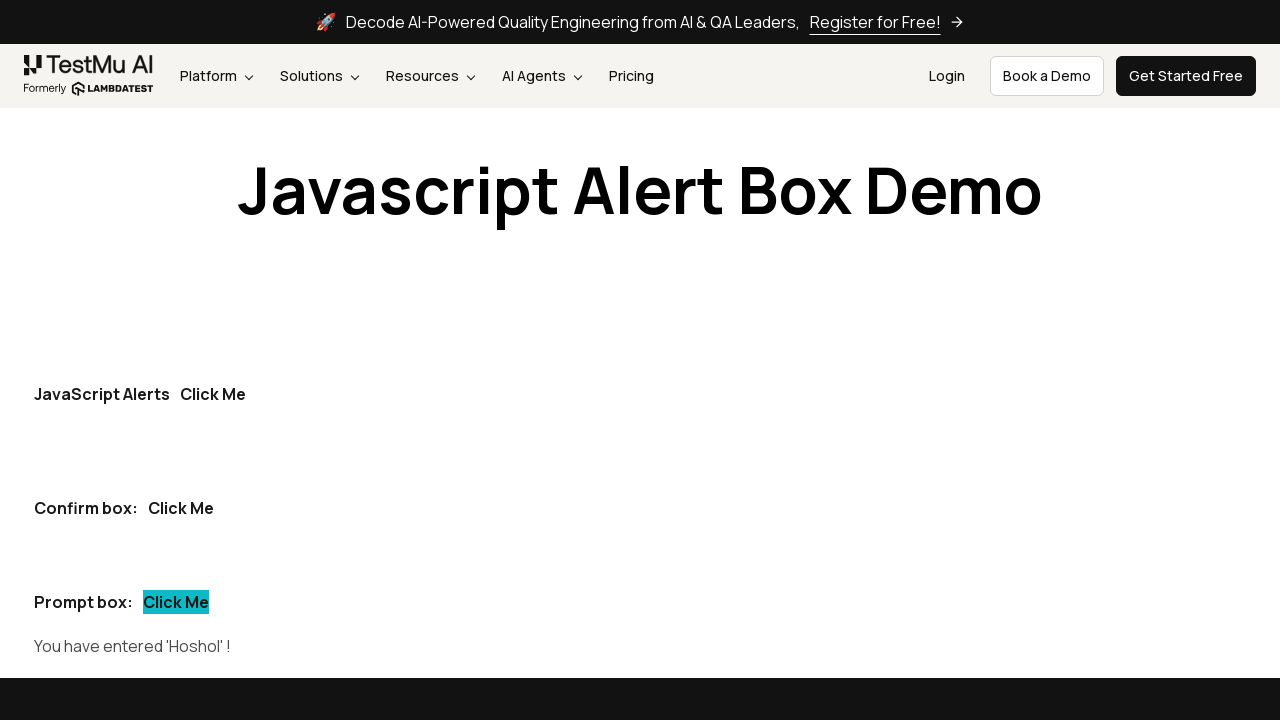